Tests e-commerce functionality by searching for products, adding a specific item (Cashews) to cart, and proceeding to place order

Starting URL: https://rahulshettyacademy.com/seleniumPractise/#/

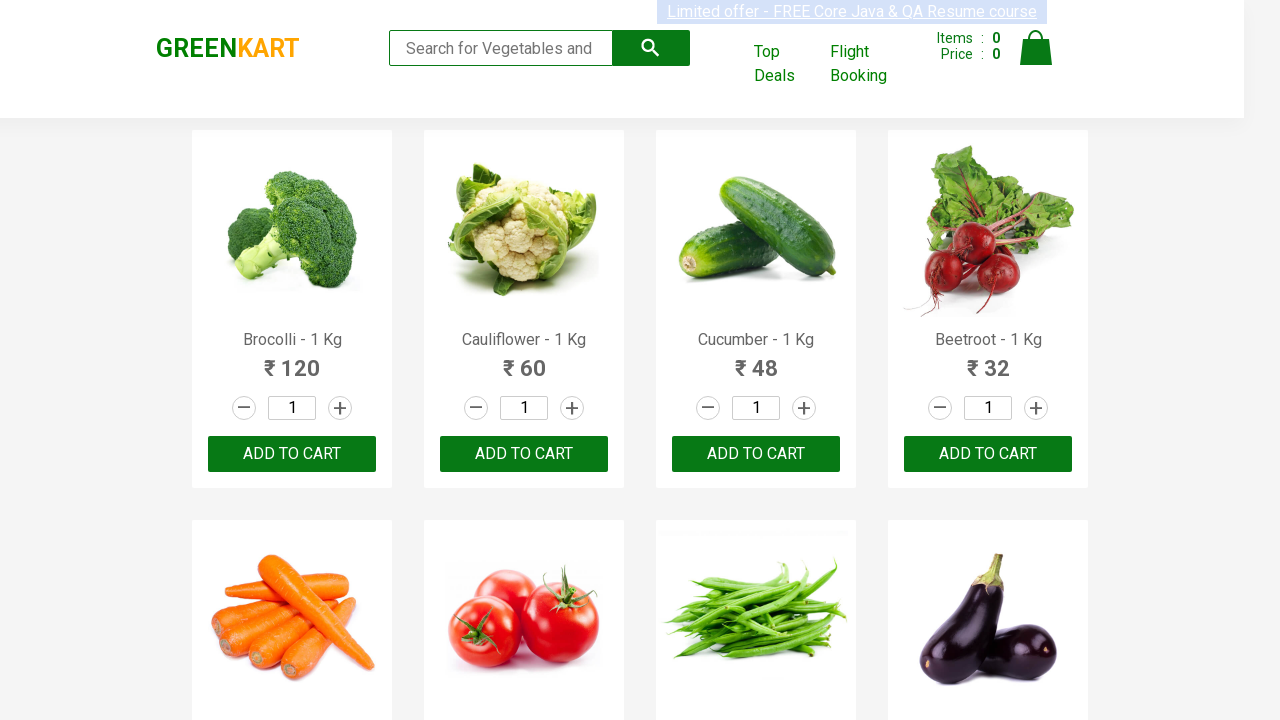

Filled search field with 'ca' to search for products on .search-keyword
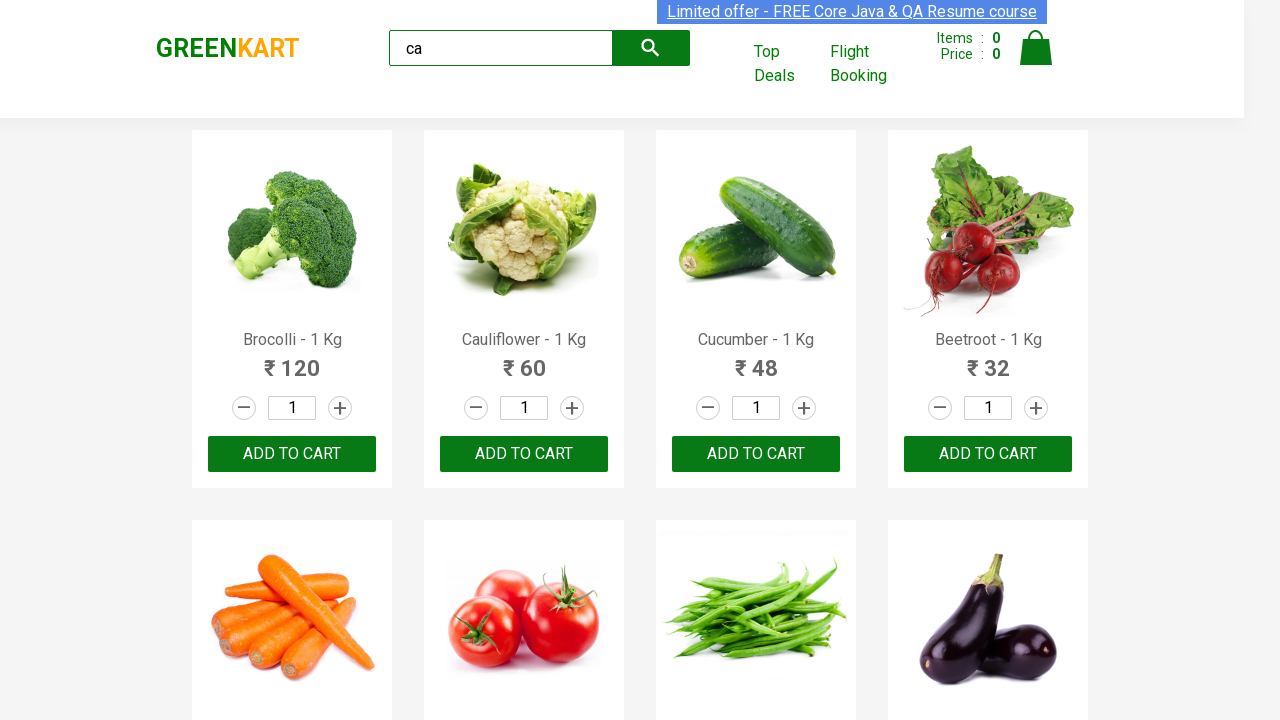

Waited for products to load (2000ms)
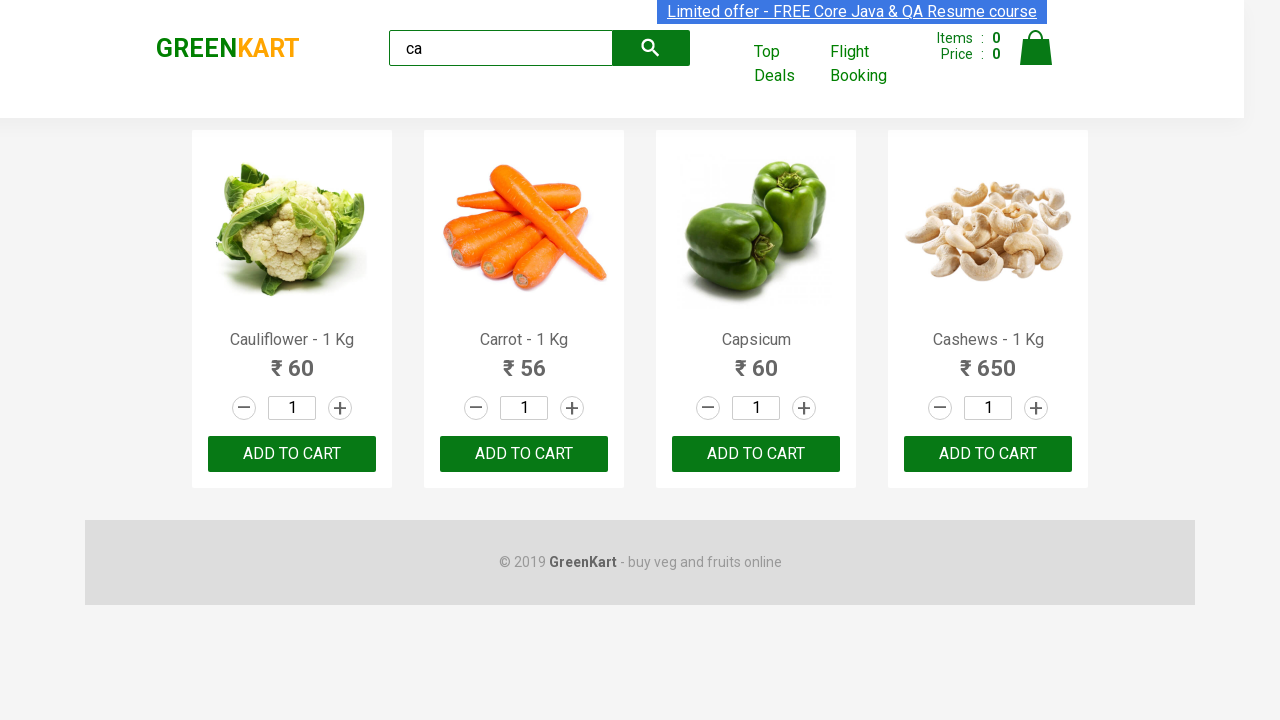

Located all product elements
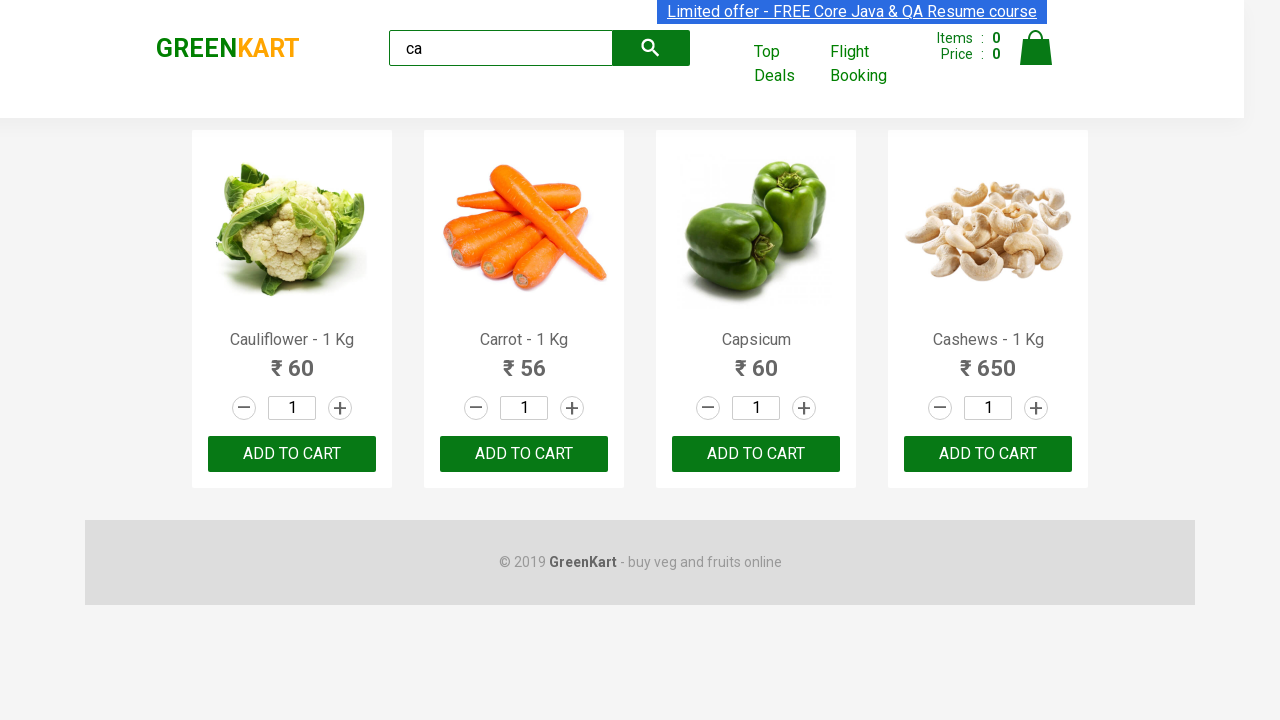

Retrieved product name: Cauliflower - 1 Kg
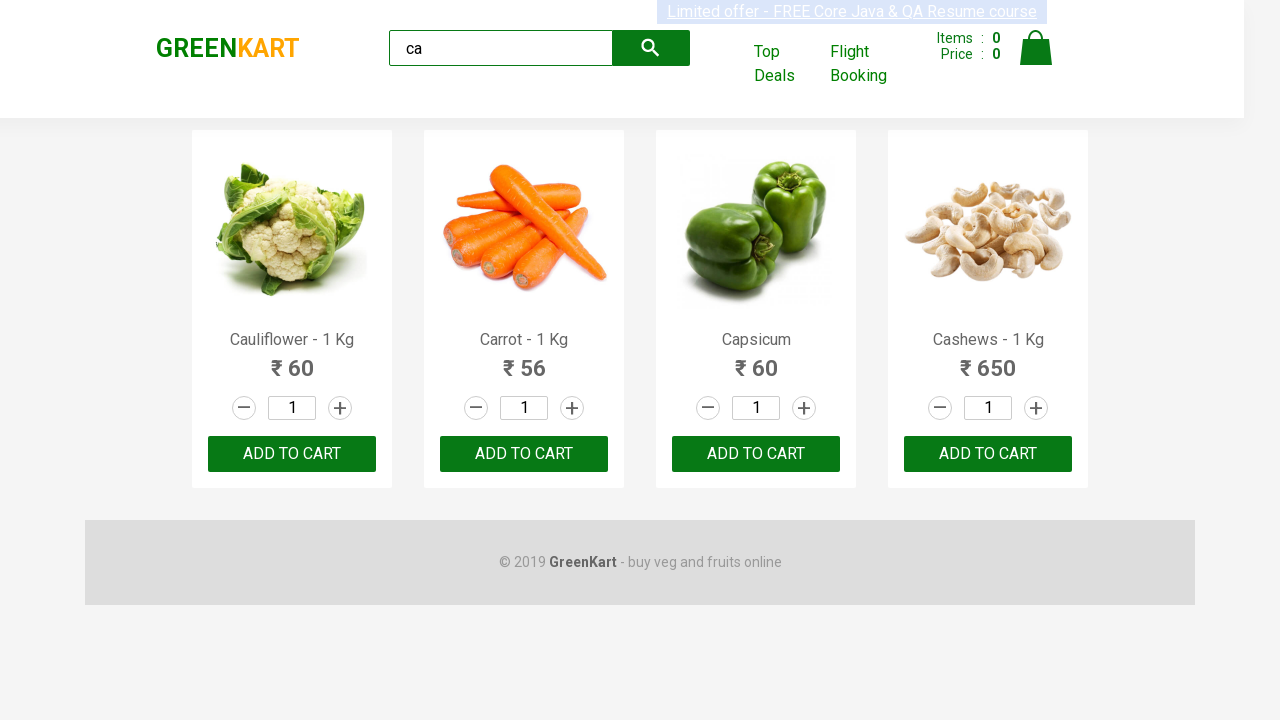

Retrieved product name: Carrot - 1 Kg
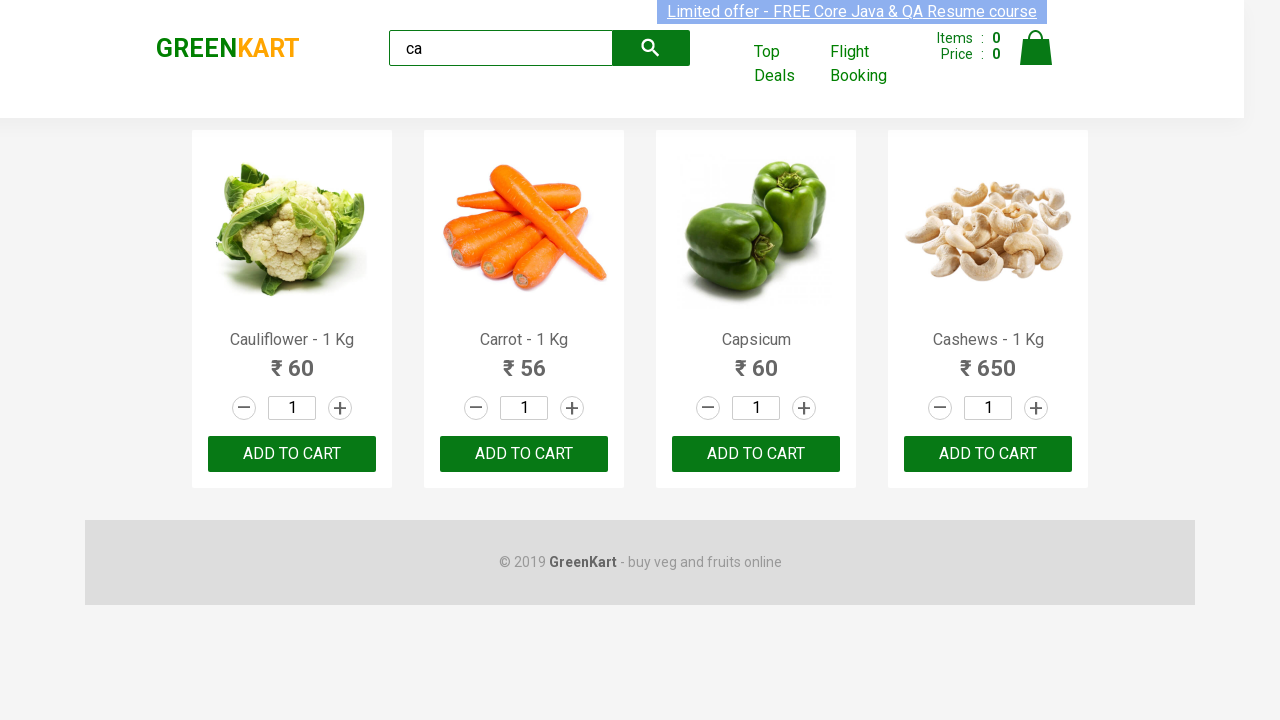

Retrieved product name: Capsicum
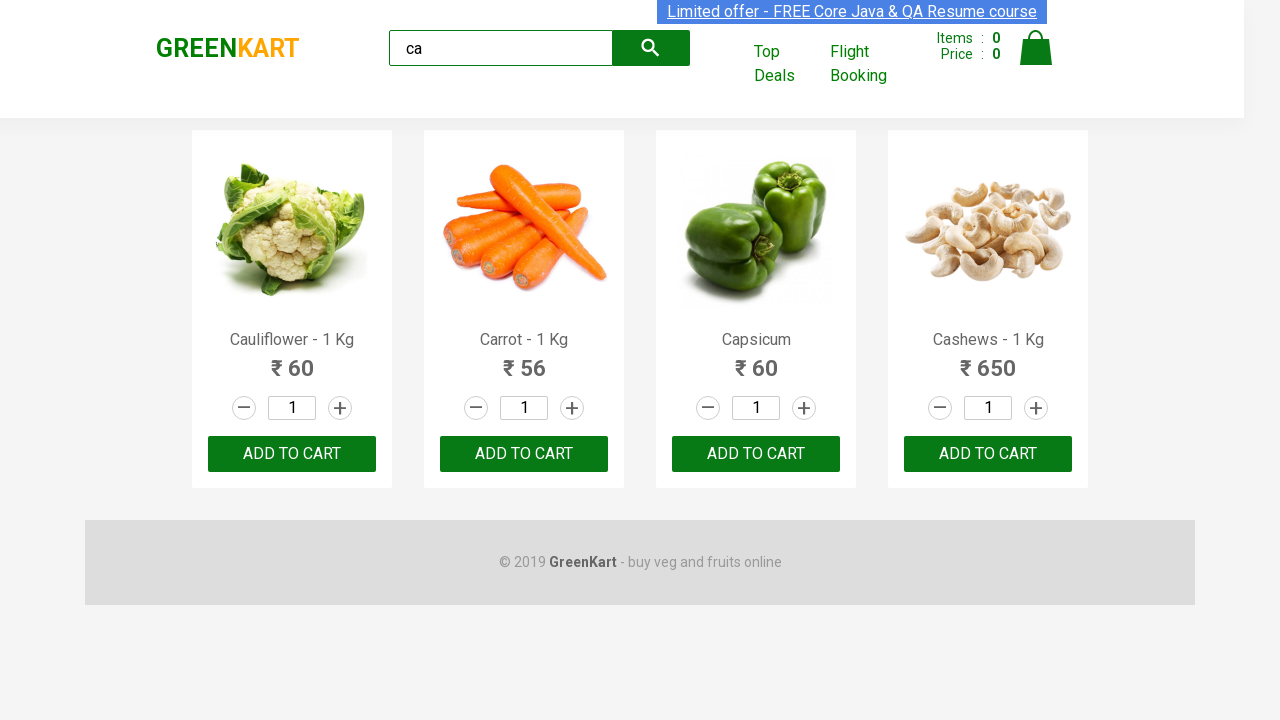

Retrieved product name: Cashews - 1 Kg
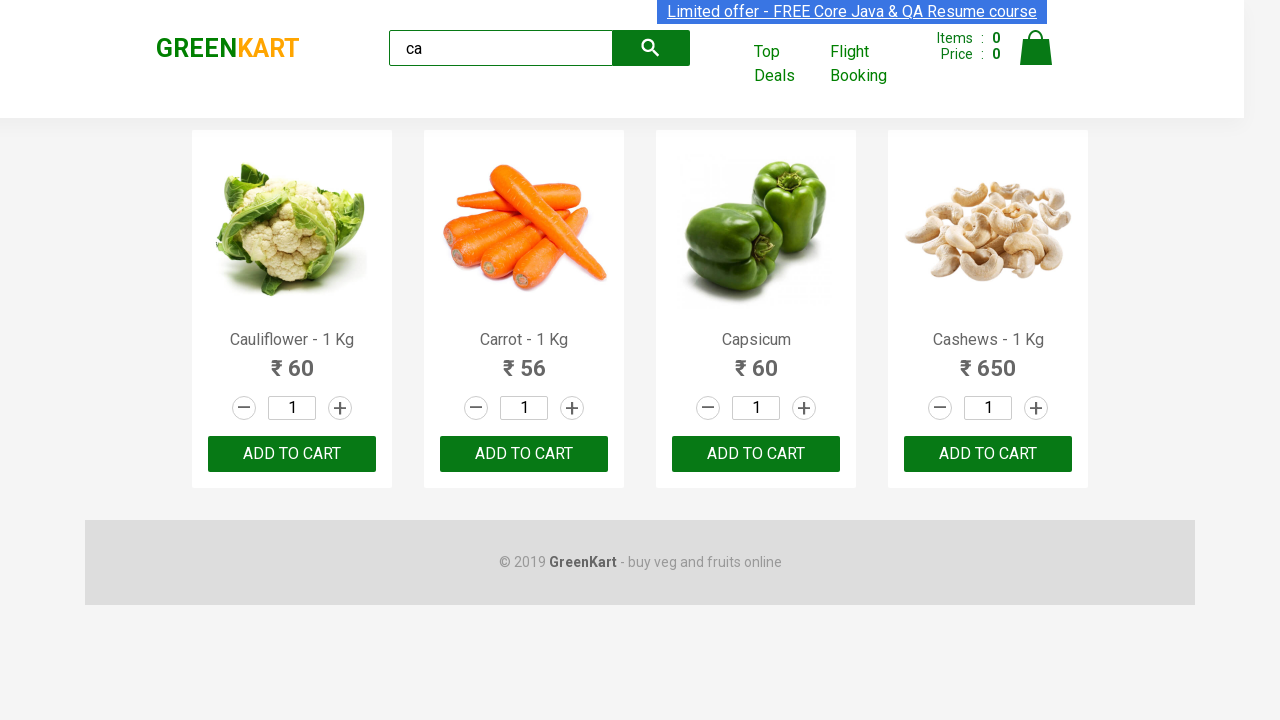

Clicked 'Add to Cart' button for Cashews product at (988, 454) on .products .product >> nth=3 >> button
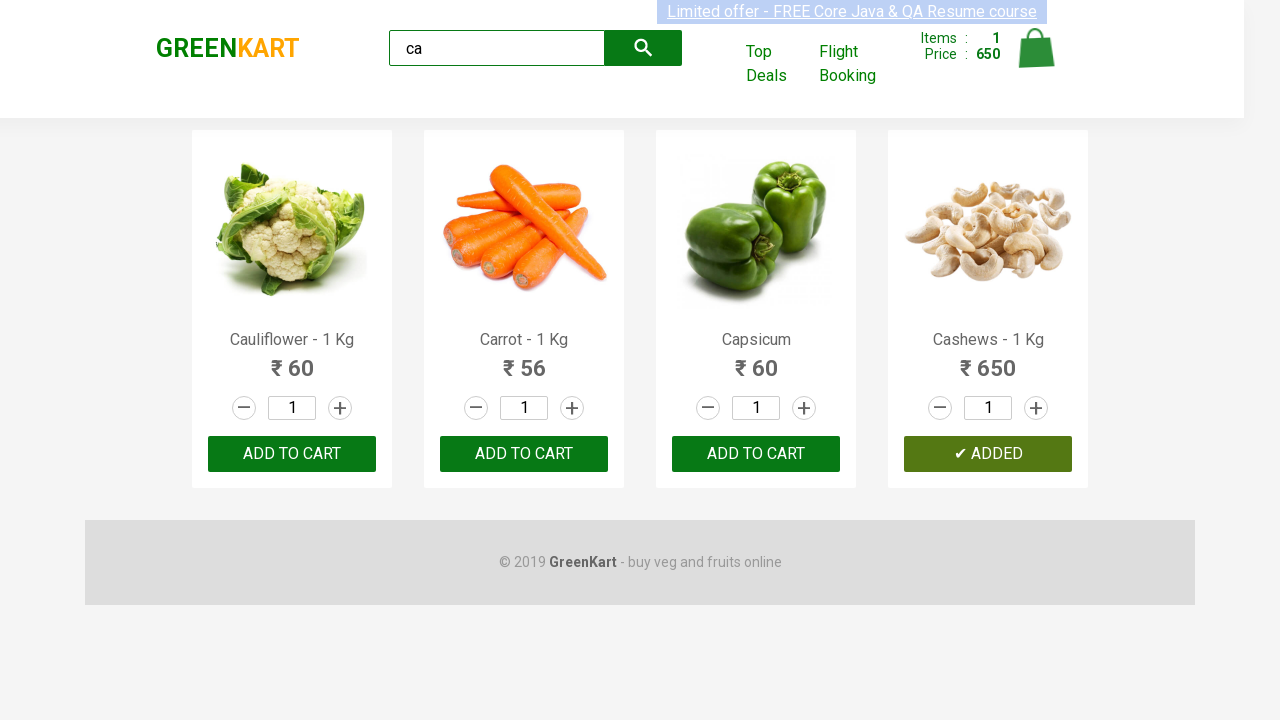

Clicked cart icon to open cart at (1036, 48) on .cart-icon > img
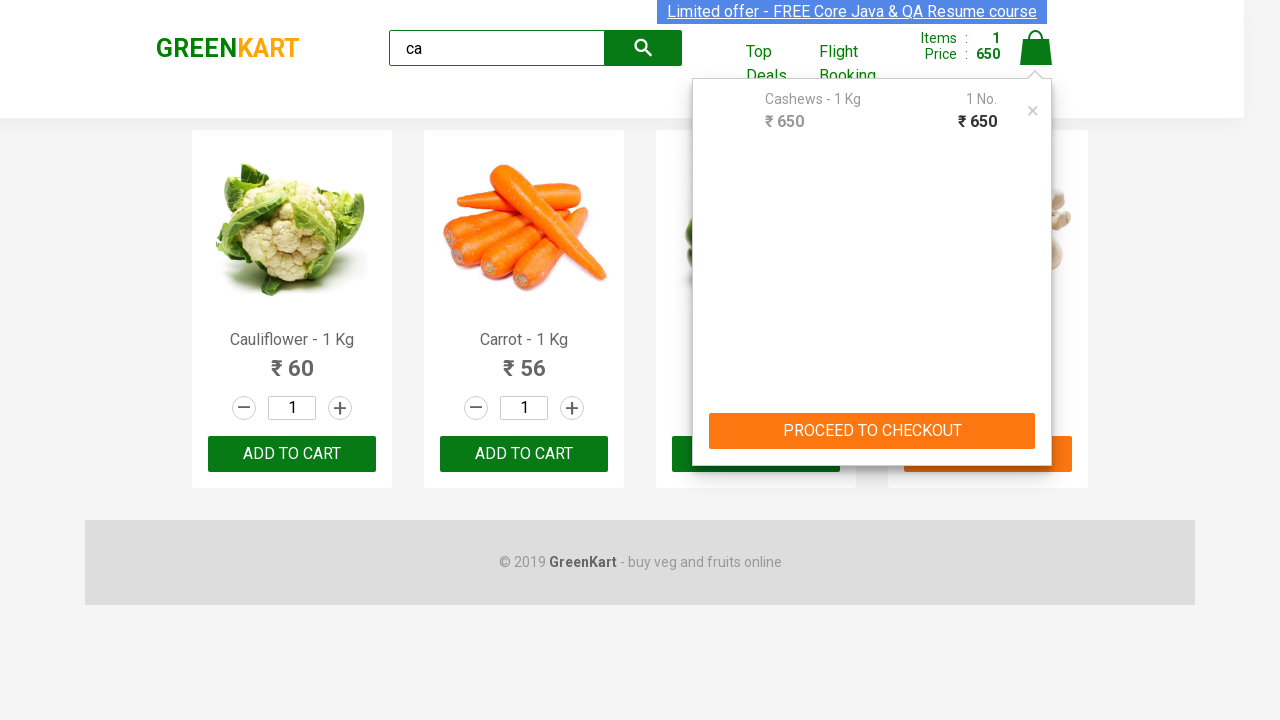

Clicked 'Proceed to Checkout' button at (872, 431) on .cart-preview > .action-block > button
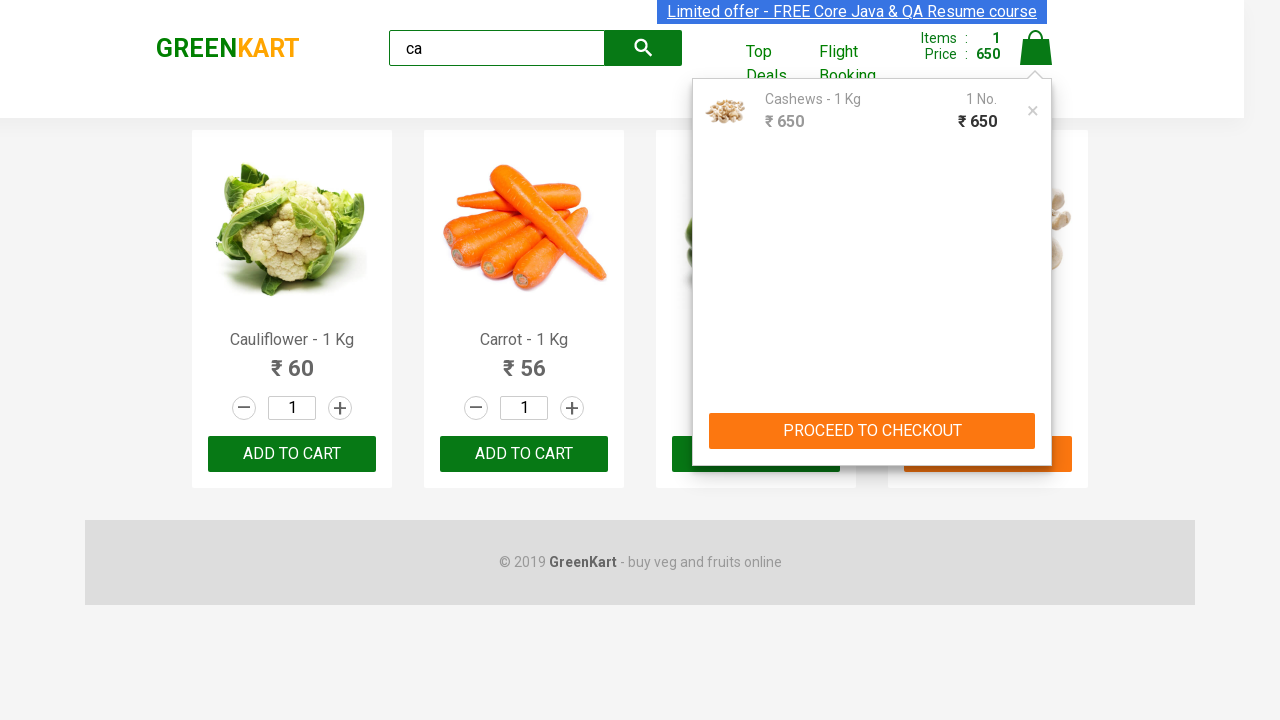

Clicked 'Place Order' button to complete purchase at (1036, 420) on internal:text="Place Order"i
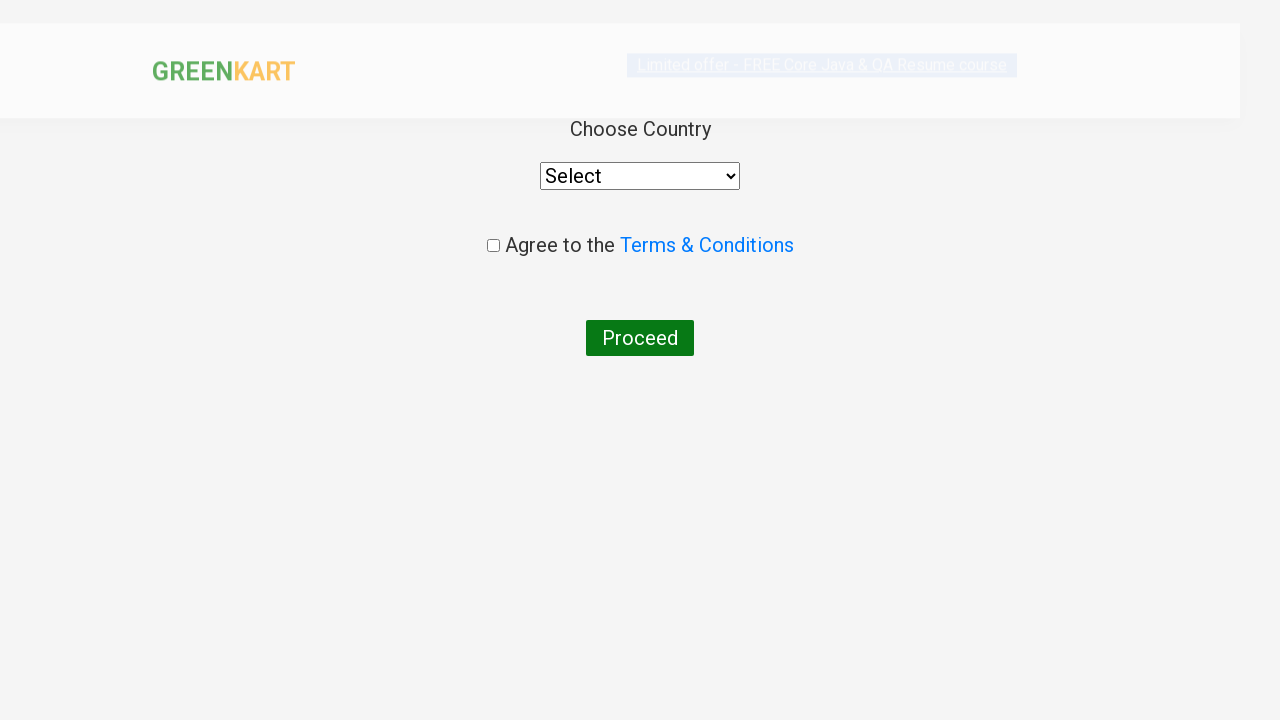

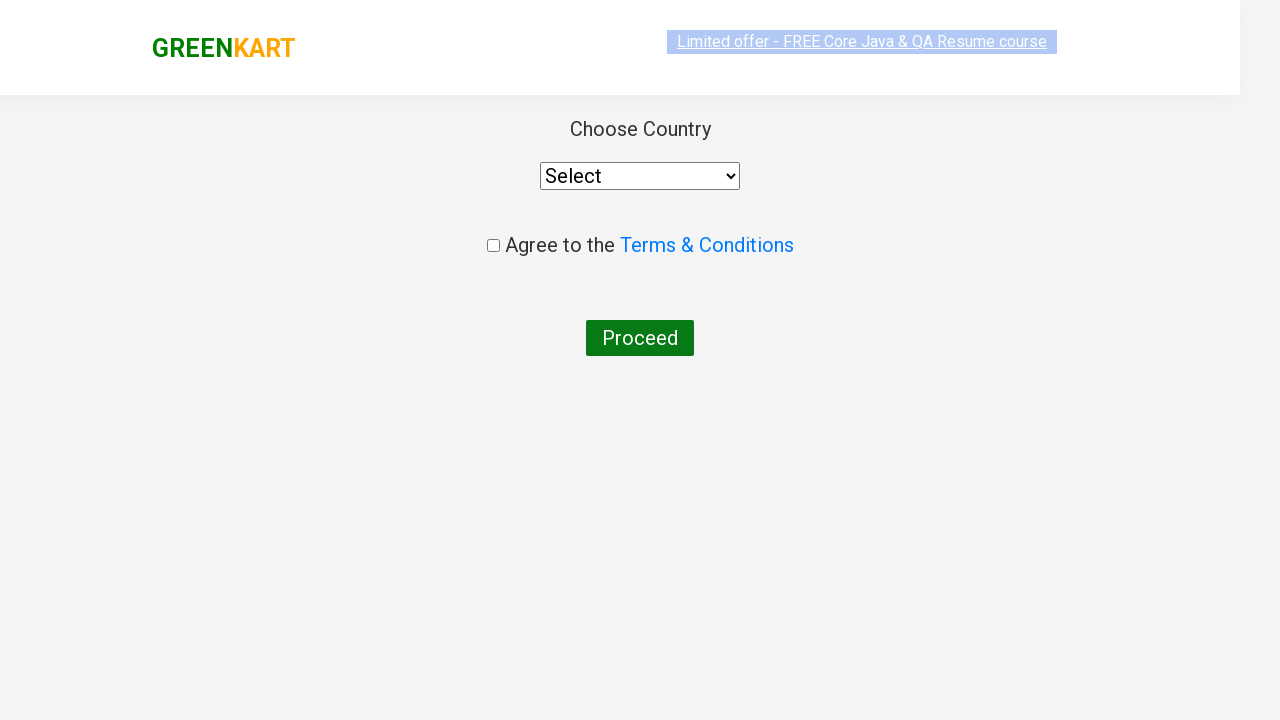